Tests a ticket fare calculator by filling in flight details (distance, date, class, number of tickets, baggage) and calculating the fare for different ticket classes

Starting URL: https://muntasir101.github.io/Ticket-Fare/

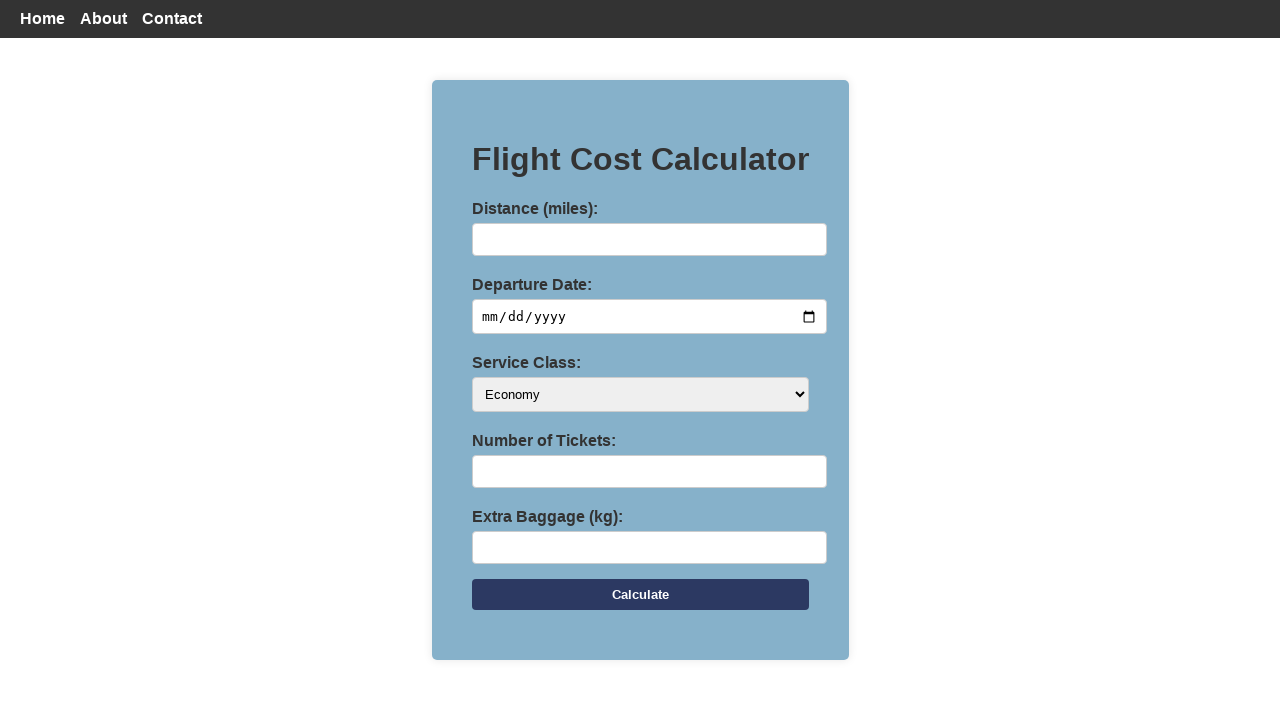

Filled distance field with 500 on input#distance
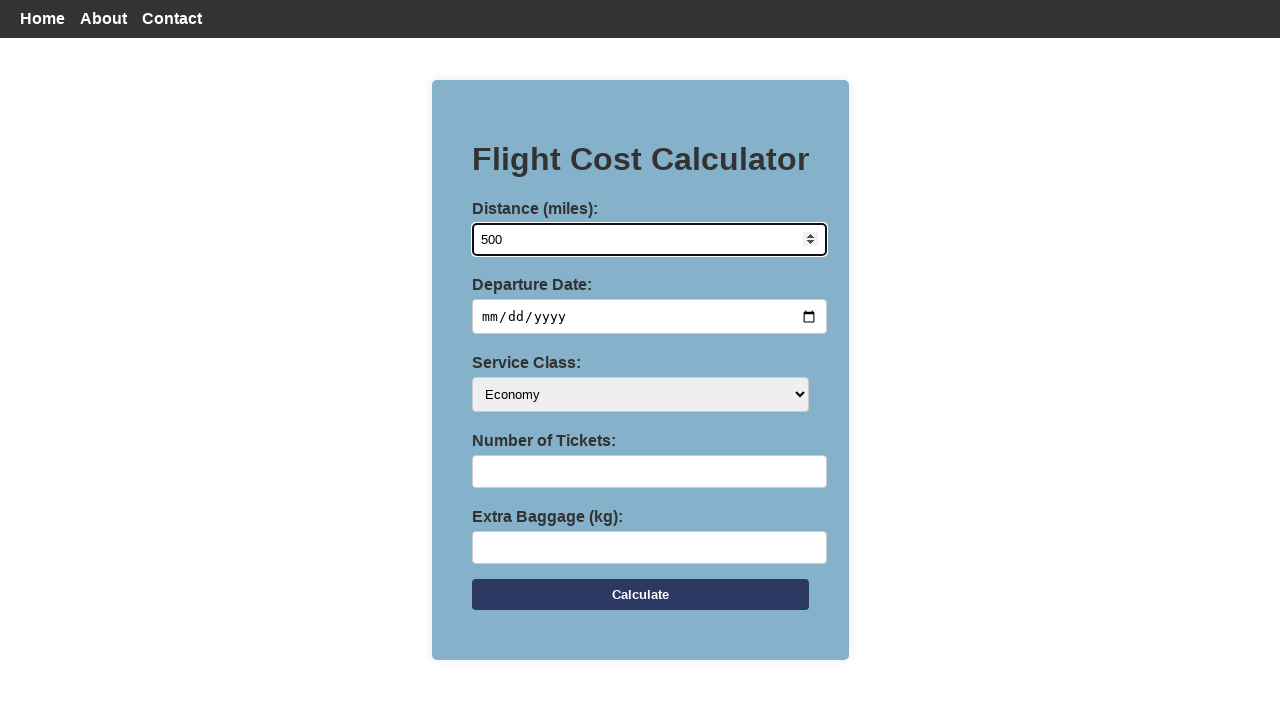

Filled departure date with 2024-08-24 on input#departureDate
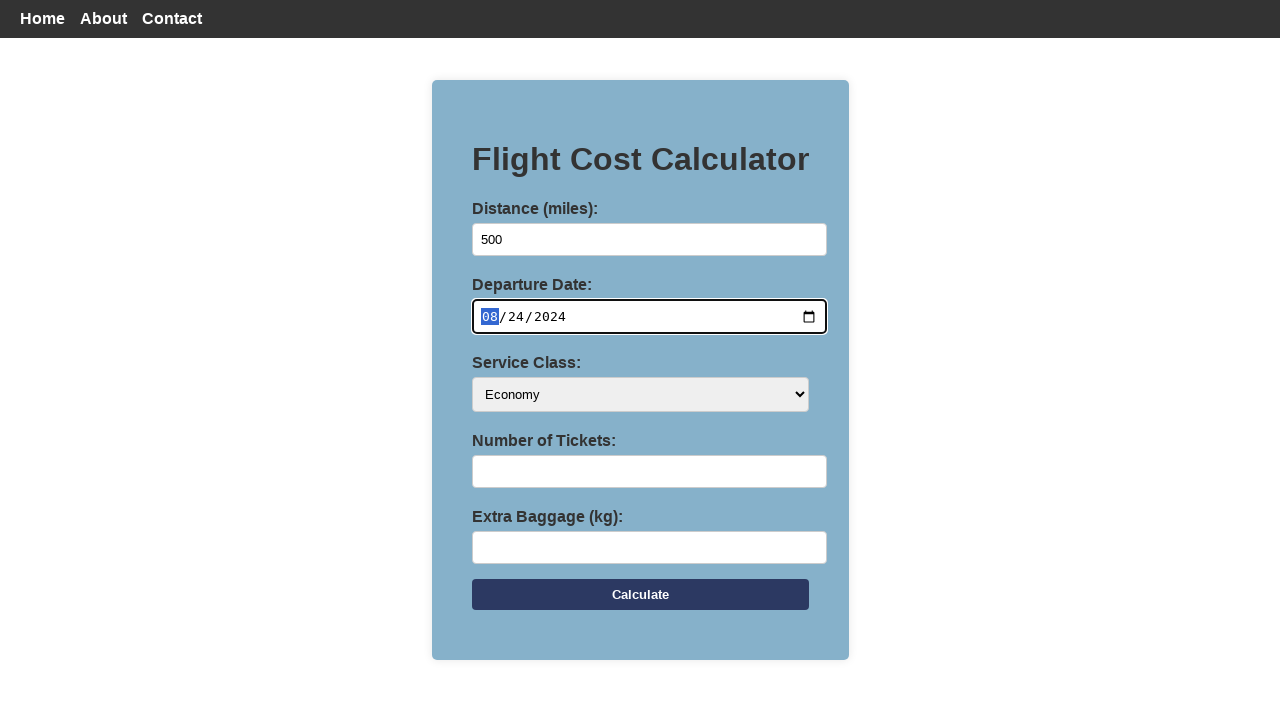

Selected economy class on select#serviceClass
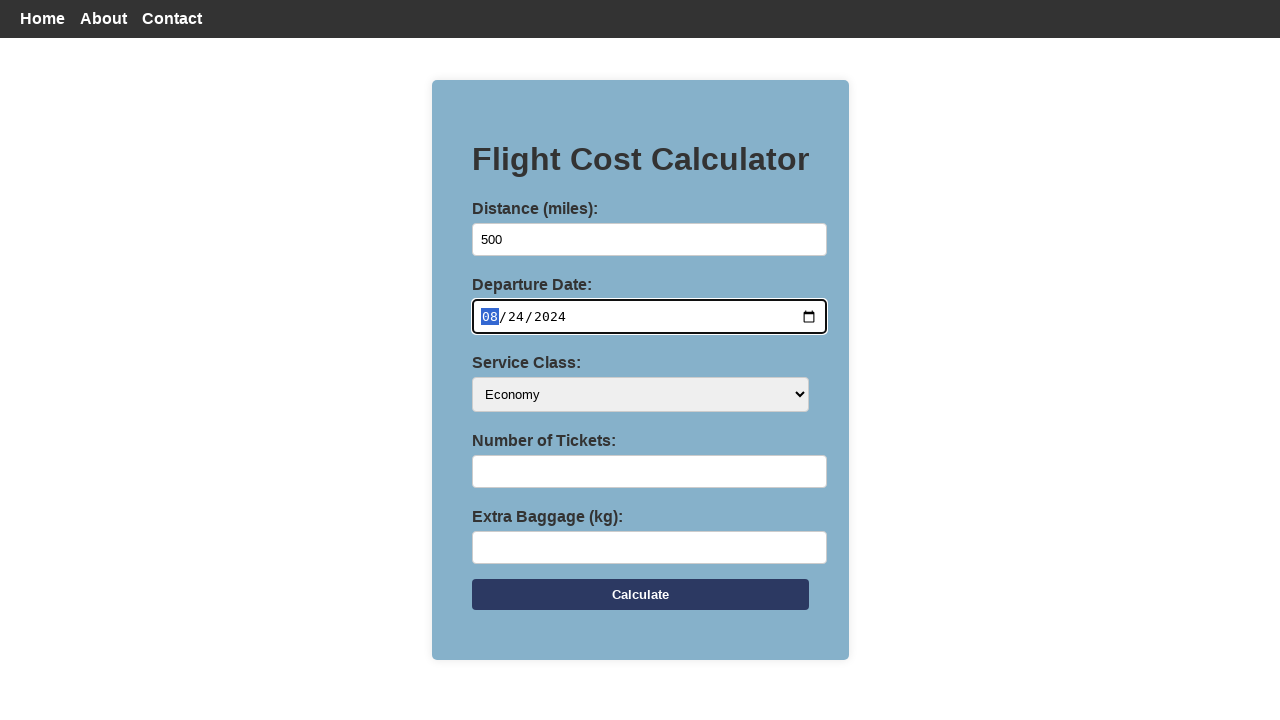

Filled number of tickets with 1 on input#numberOfTickets
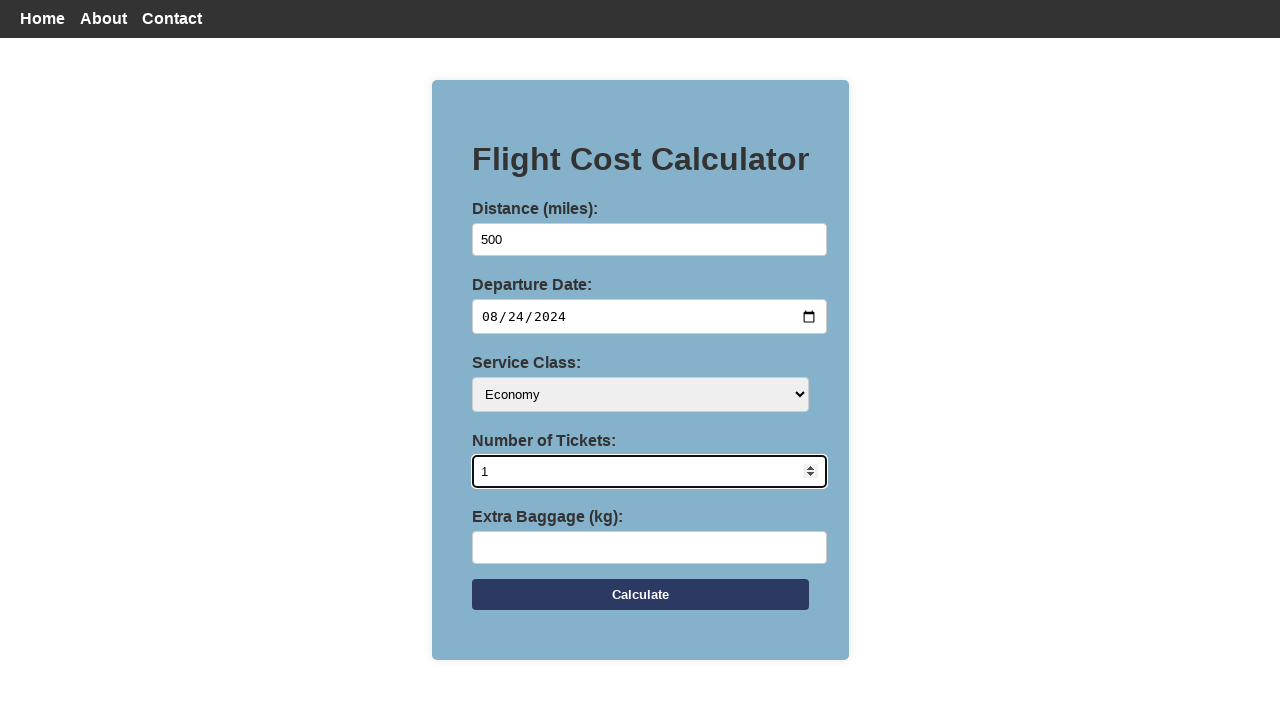

Filled extra baggage with 1 on input#extraBaggage
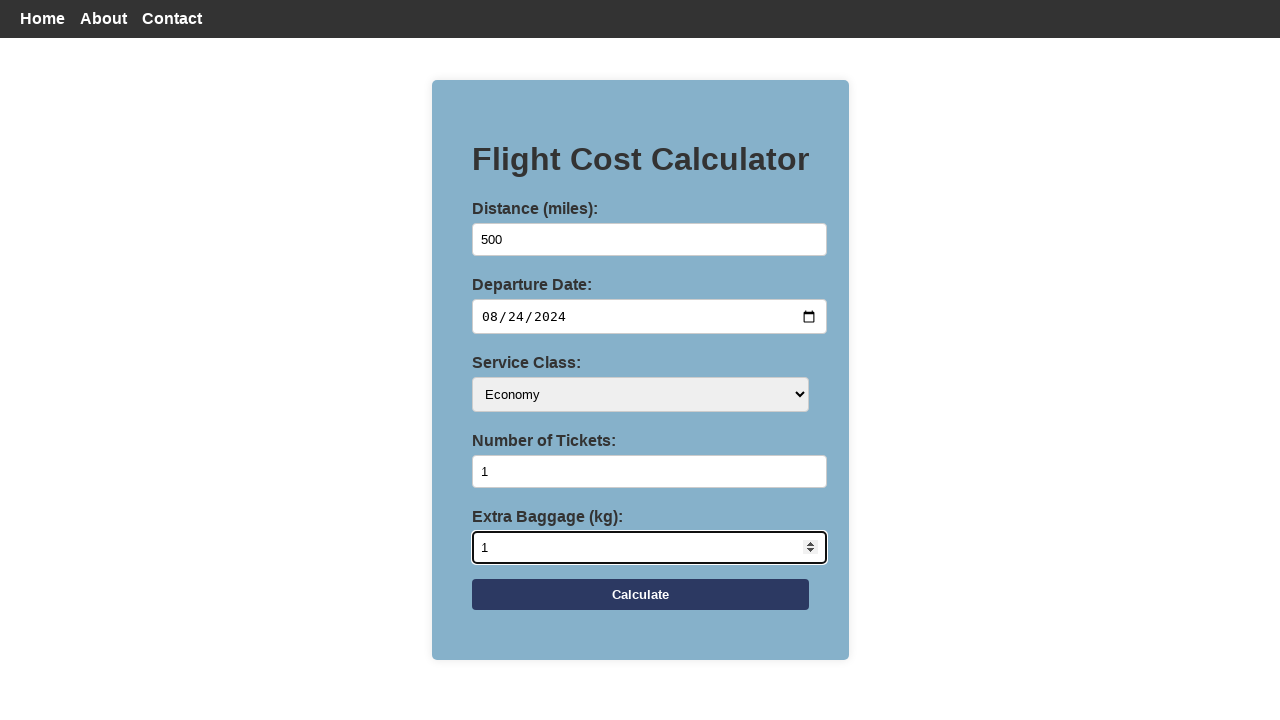

Clicked calculate fare button for economy class at (640, 595) on form#flightForm > button[type='button']
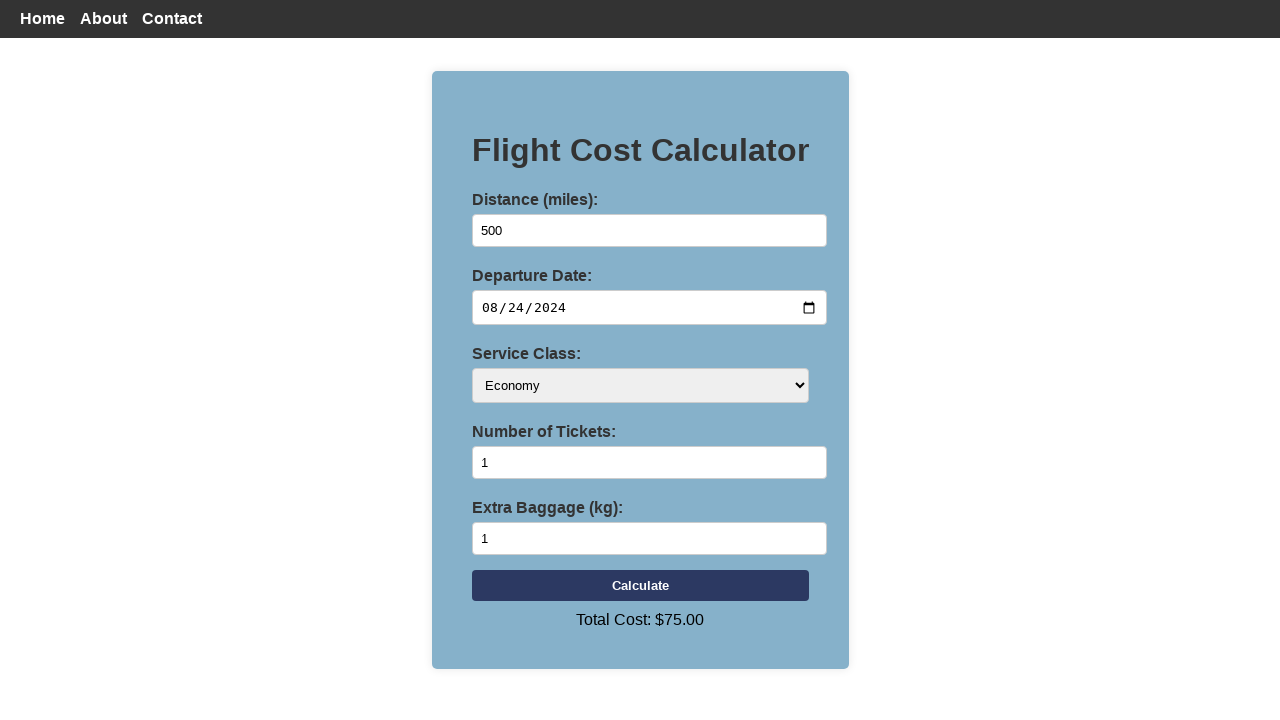

Filled distance field with 800 on input#distance
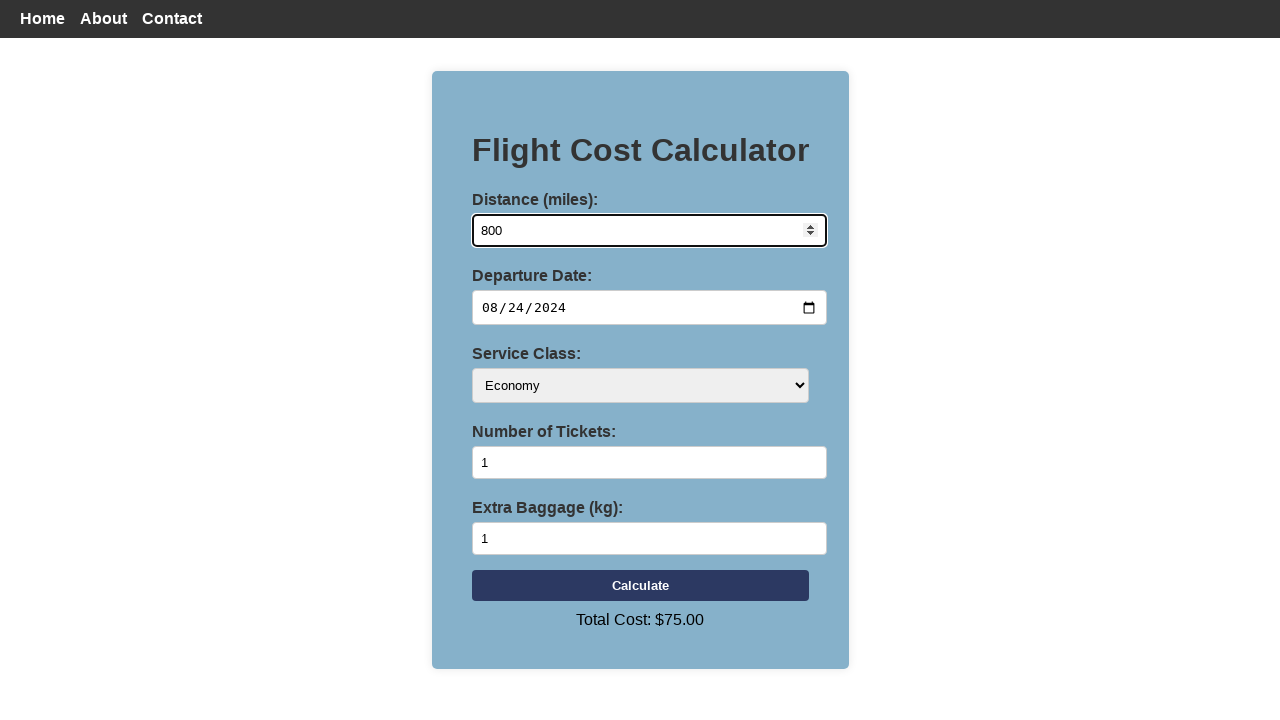

Filled departure date with 2024-08-24 on input#departureDate
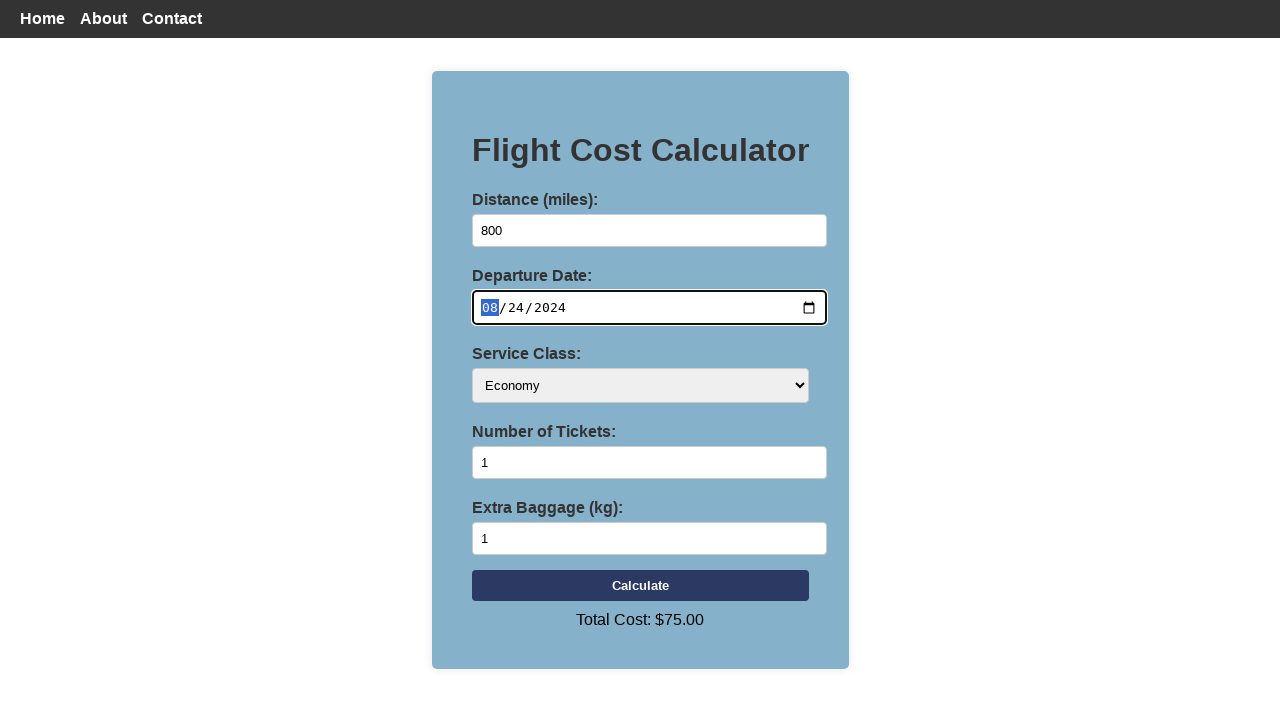

Selected business class on select#serviceClass
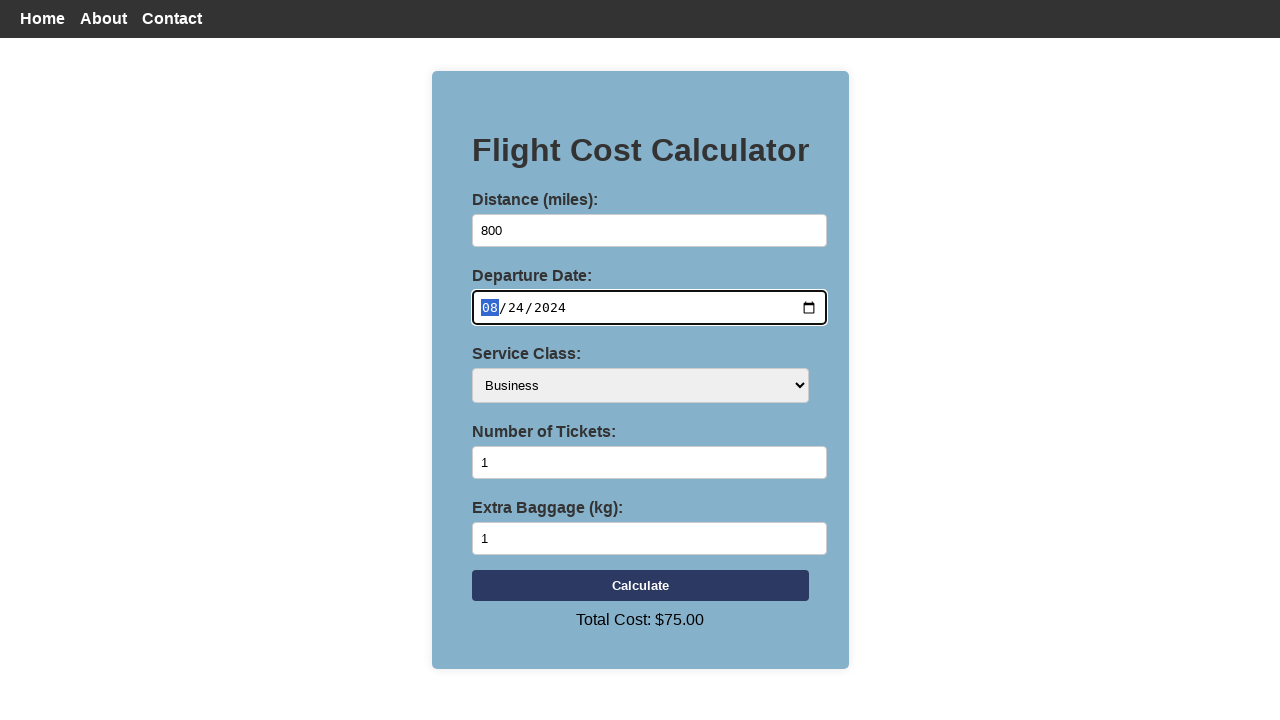

Filled number of tickets with 1 on input#numberOfTickets
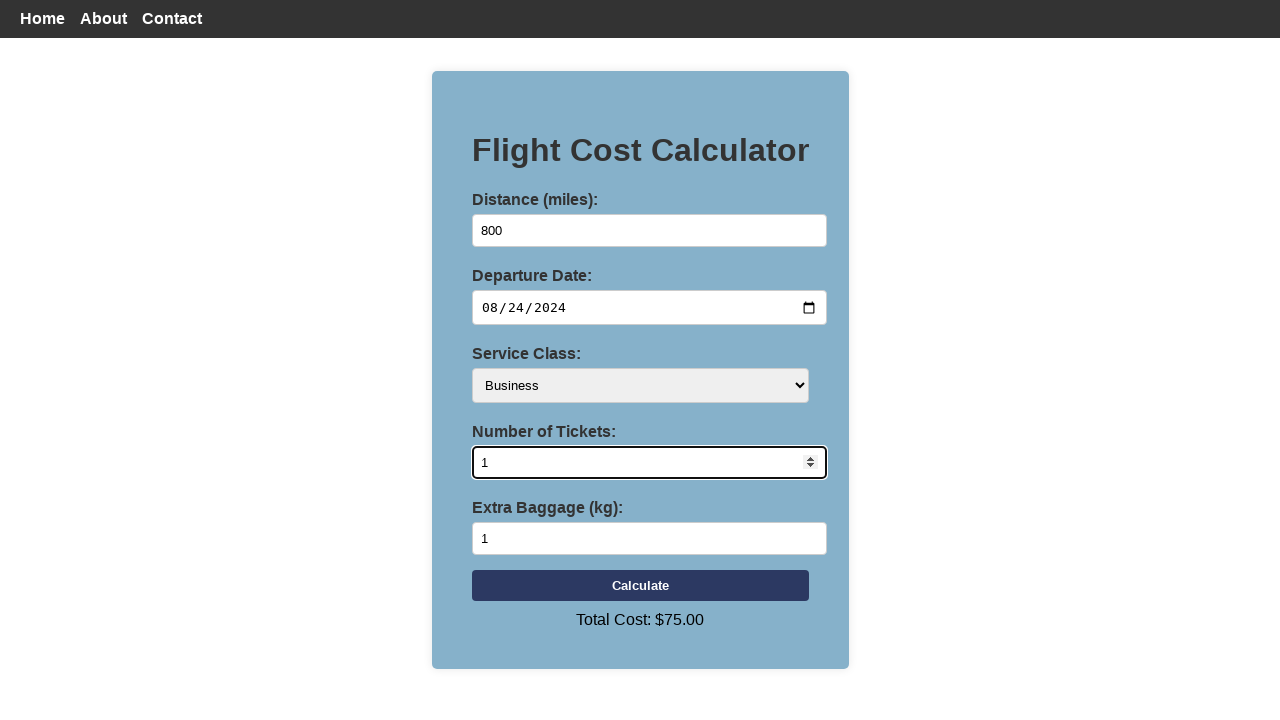

Filled extra baggage with 1 on input#extraBaggage
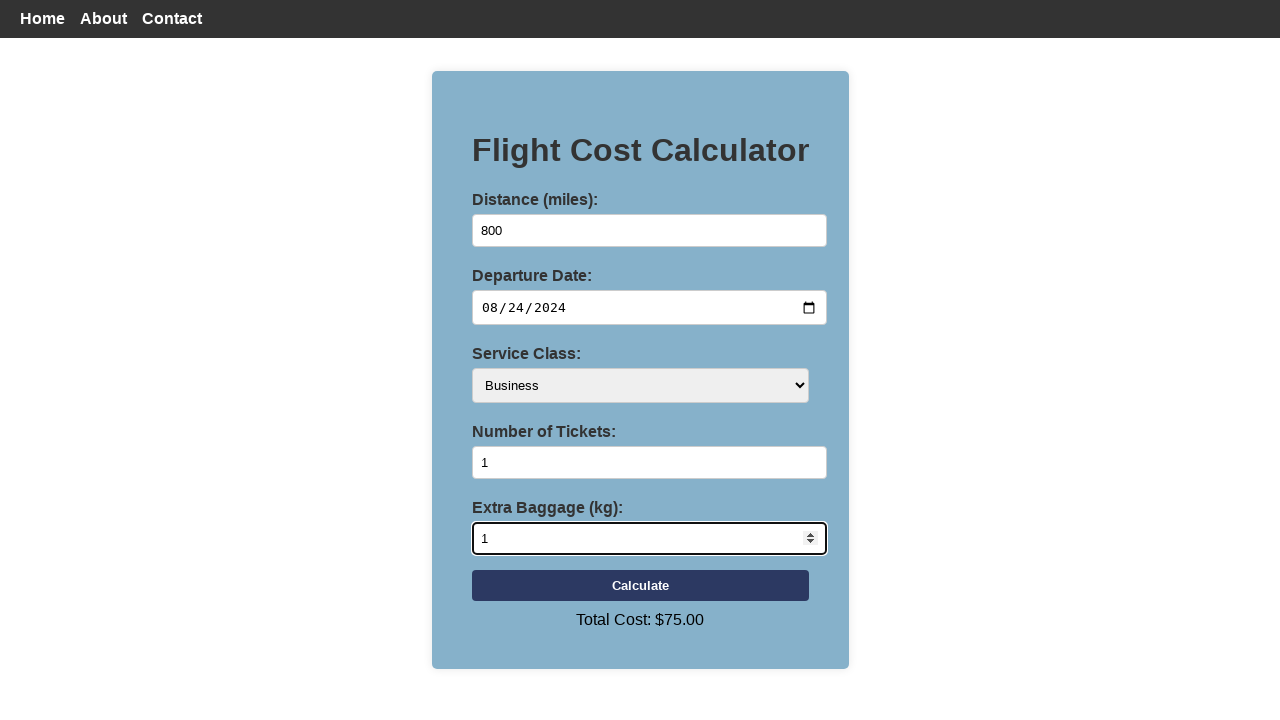

Clicked calculate fare button for business class at (640, 586) on form#flightForm > button[type='button']
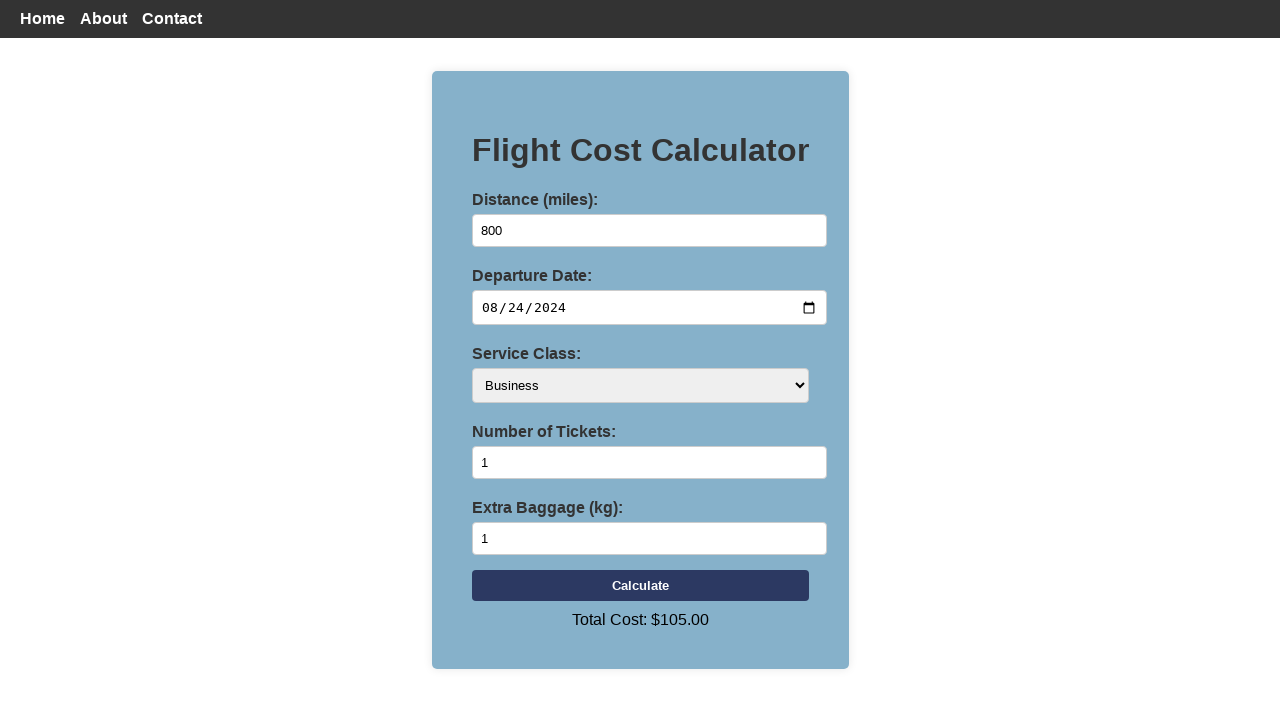

Filled distance field with 900 on input#distance
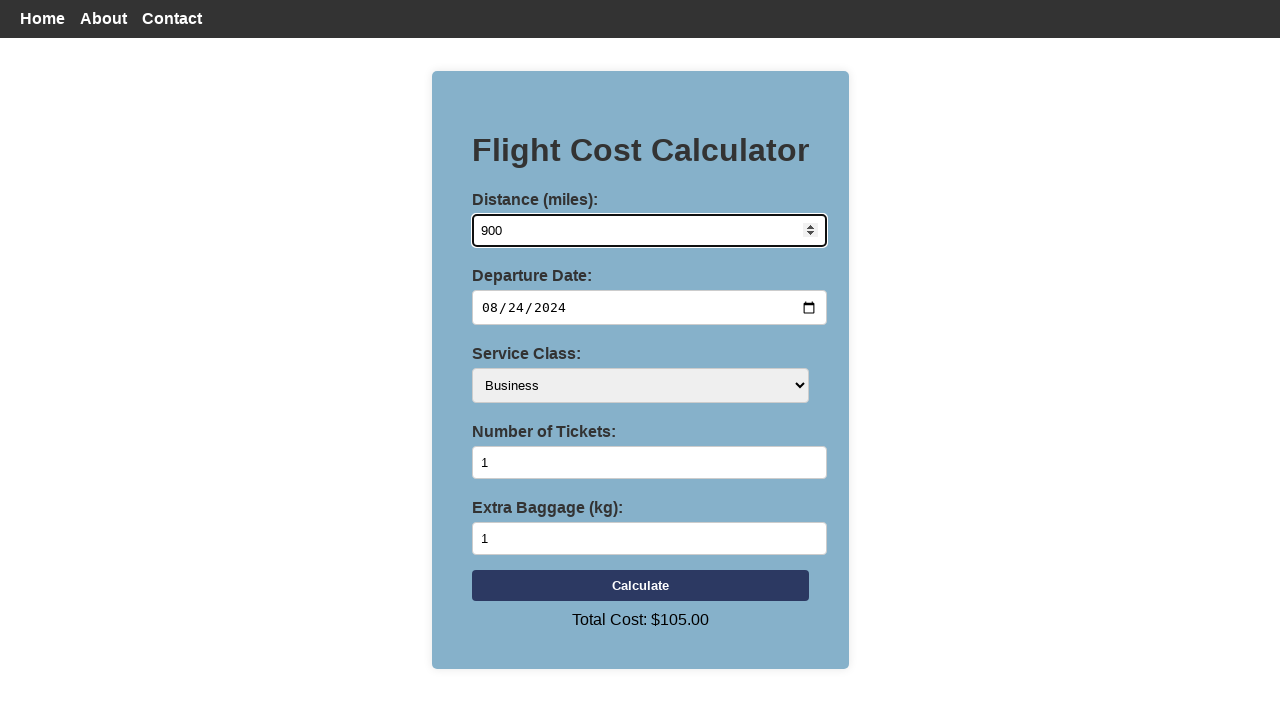

Filled departure date with 2024-08-24 on input#departureDate
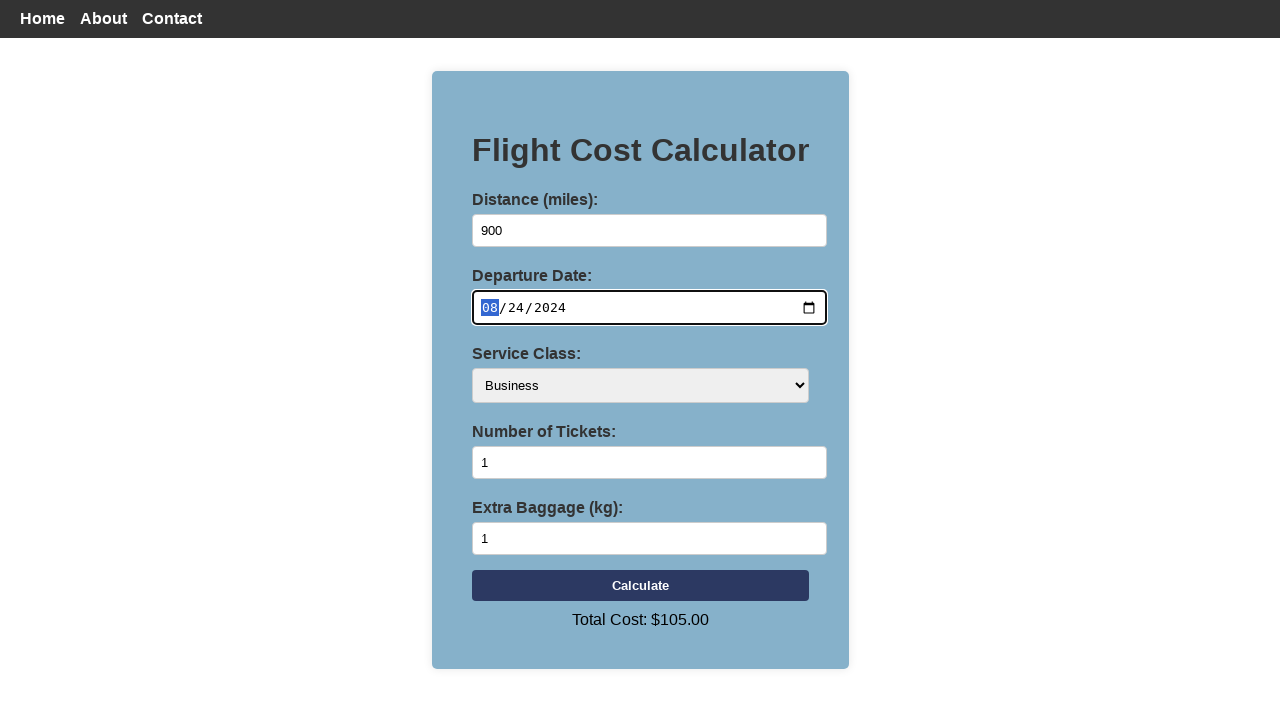

Selected first class on select#serviceClass
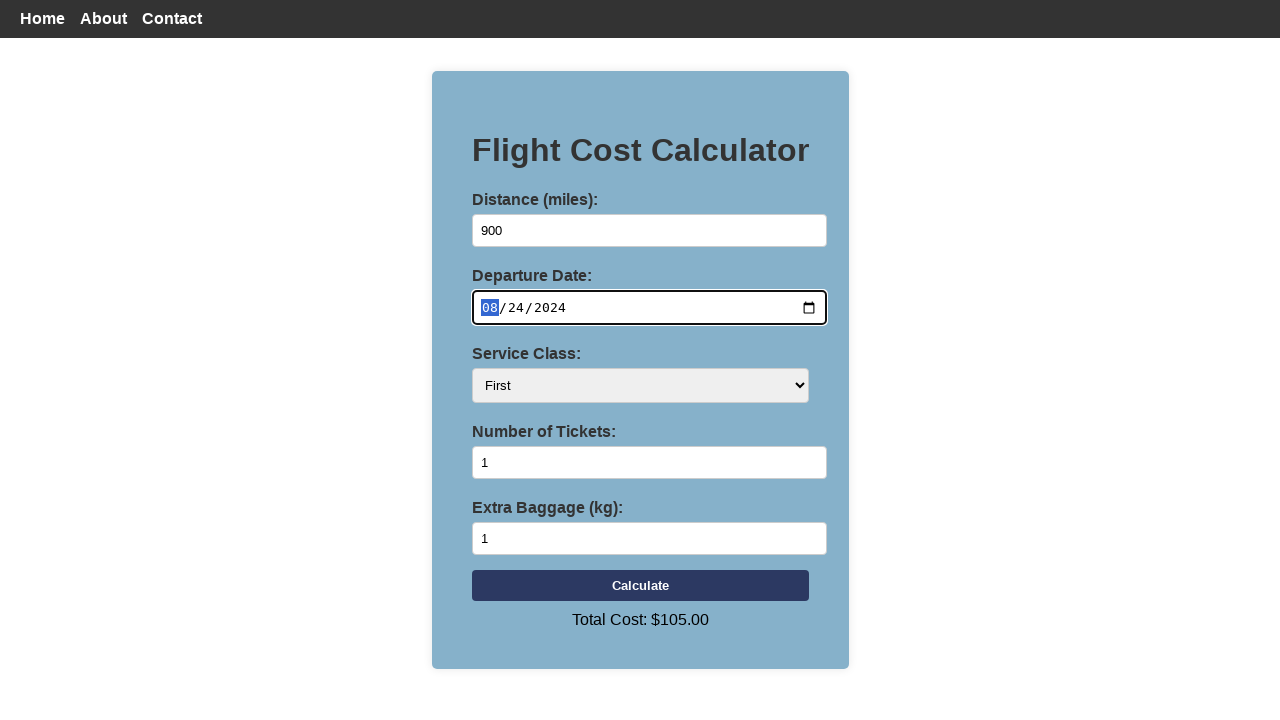

Filled number of tickets with 1 on input#numberOfTickets
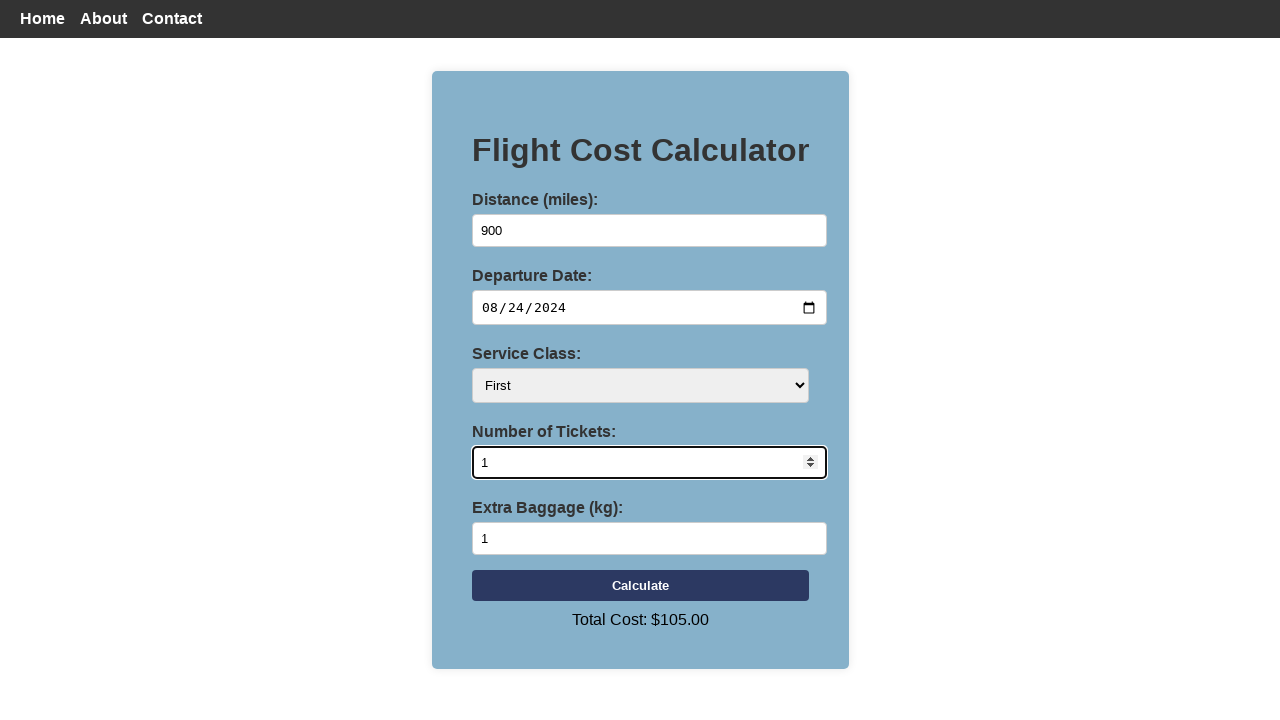

Filled extra baggage with 1 on input#extraBaggage
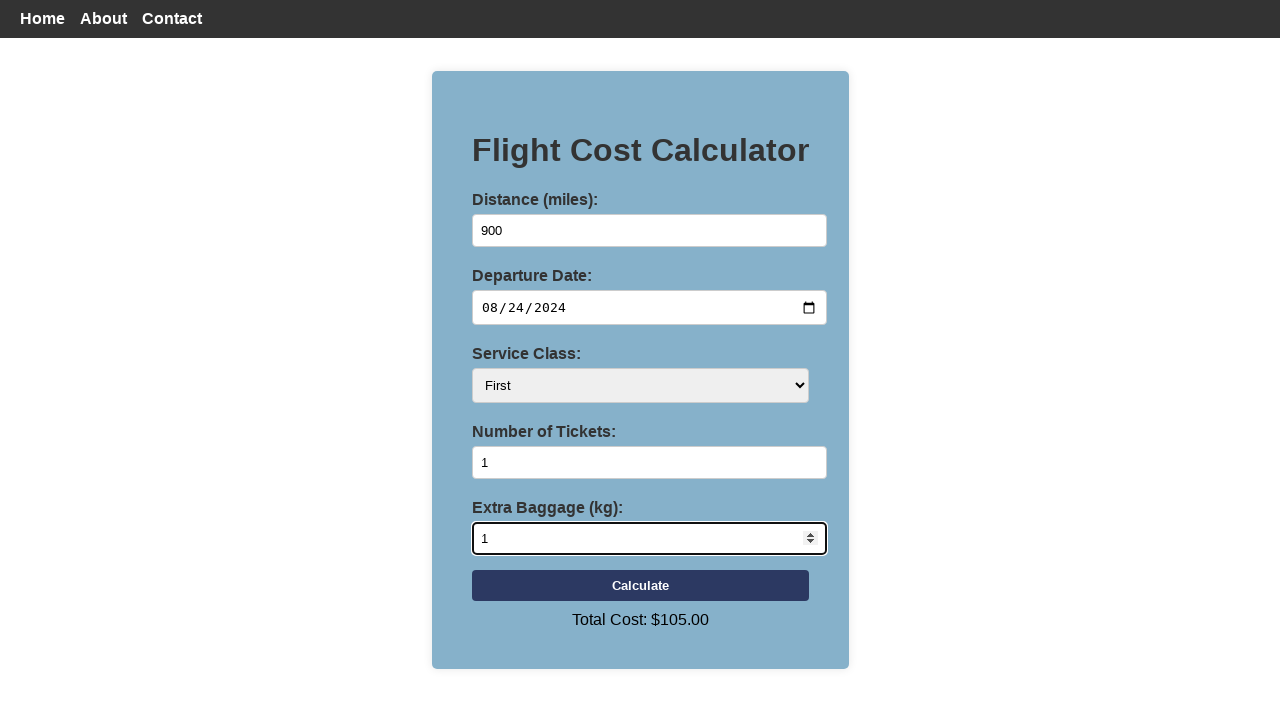

Clicked calculate fare button for first class at (640, 586) on form#flightForm > button[type='button']
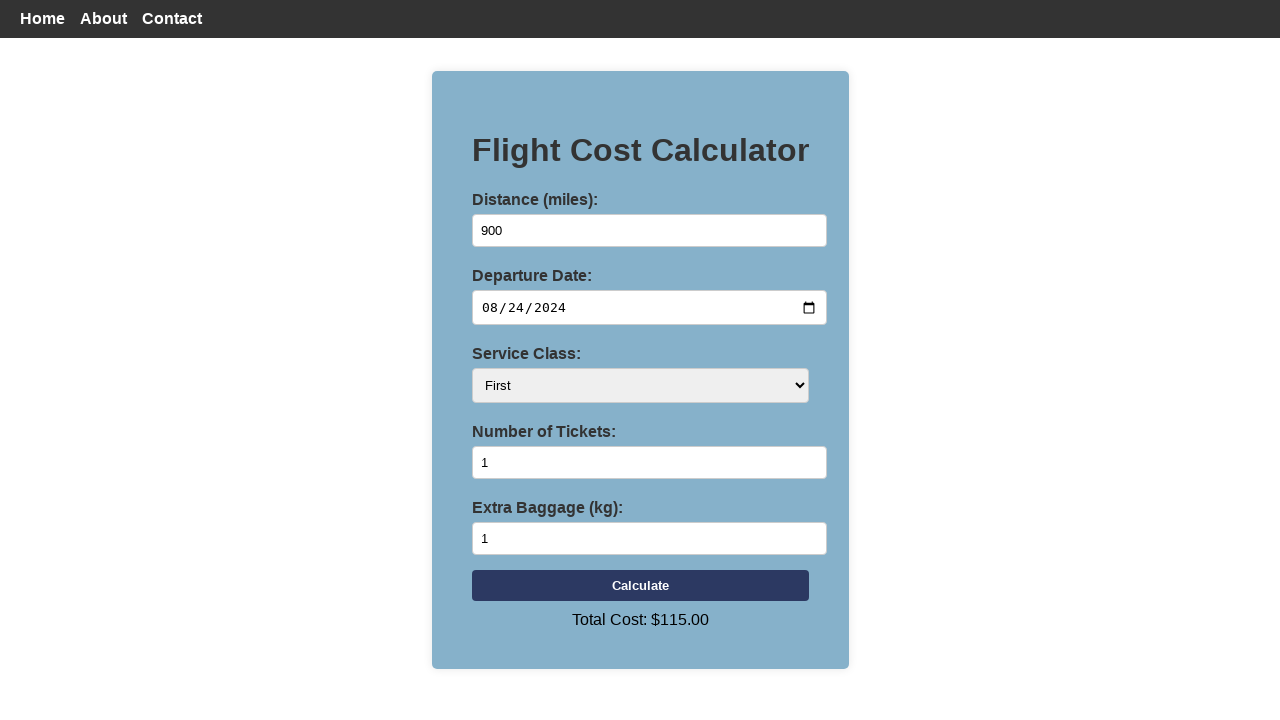

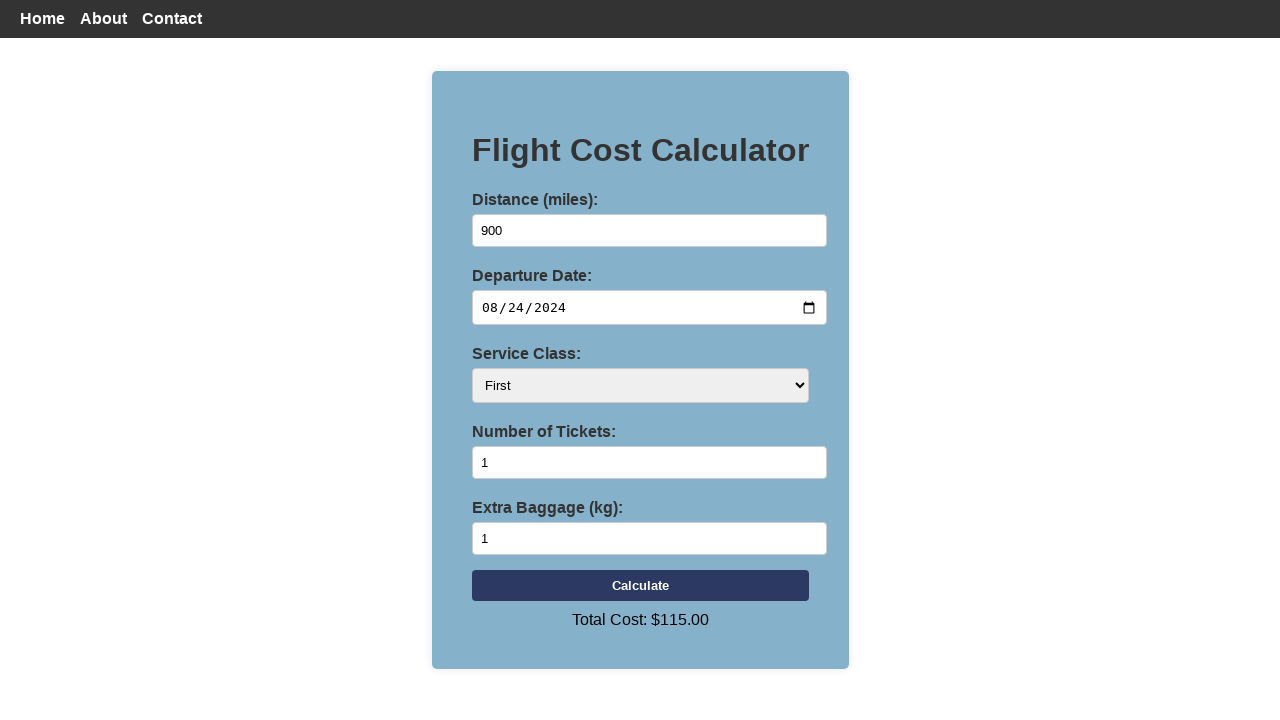